Solves a math problem by extracting a value from an element attribute, calculating the result, and submitting the form with checkbox selections

Starting URL: http://suninjuly.github.io/get_attribute.html

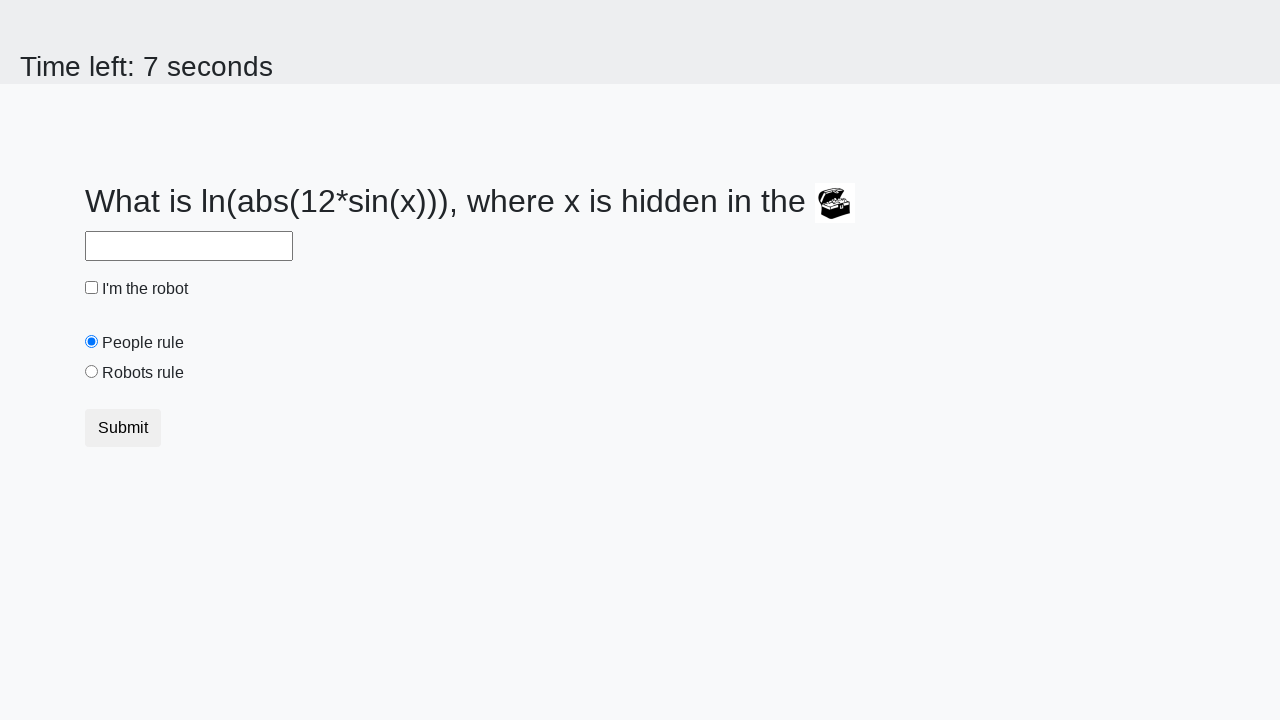

Located treasure element
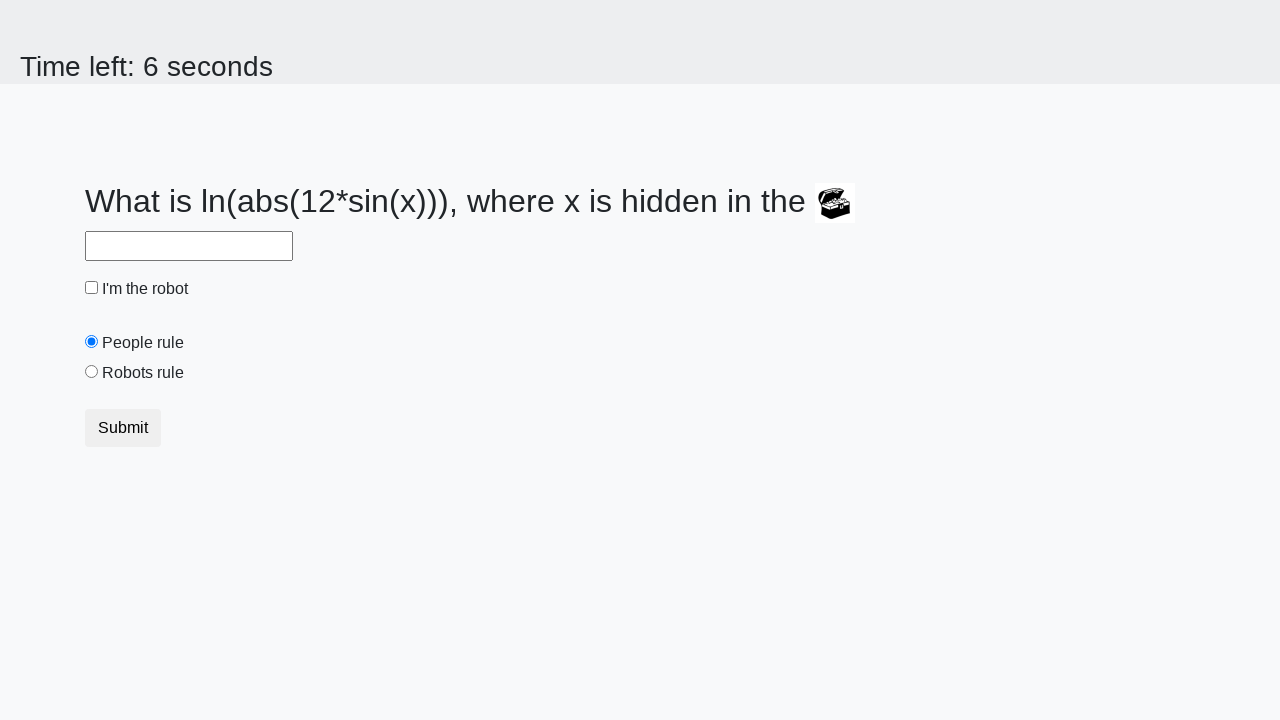

Extracted valuex attribute from treasure element: 854
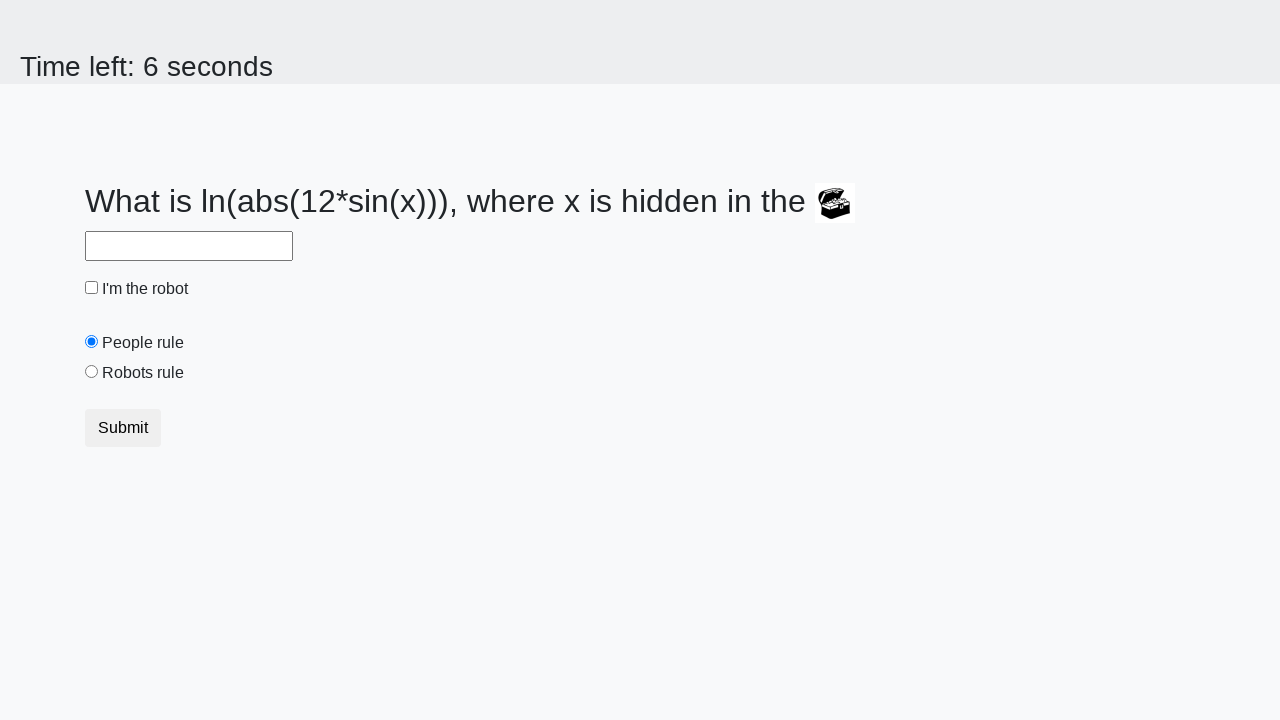

Calculated math formula result: 1.7735325081357896
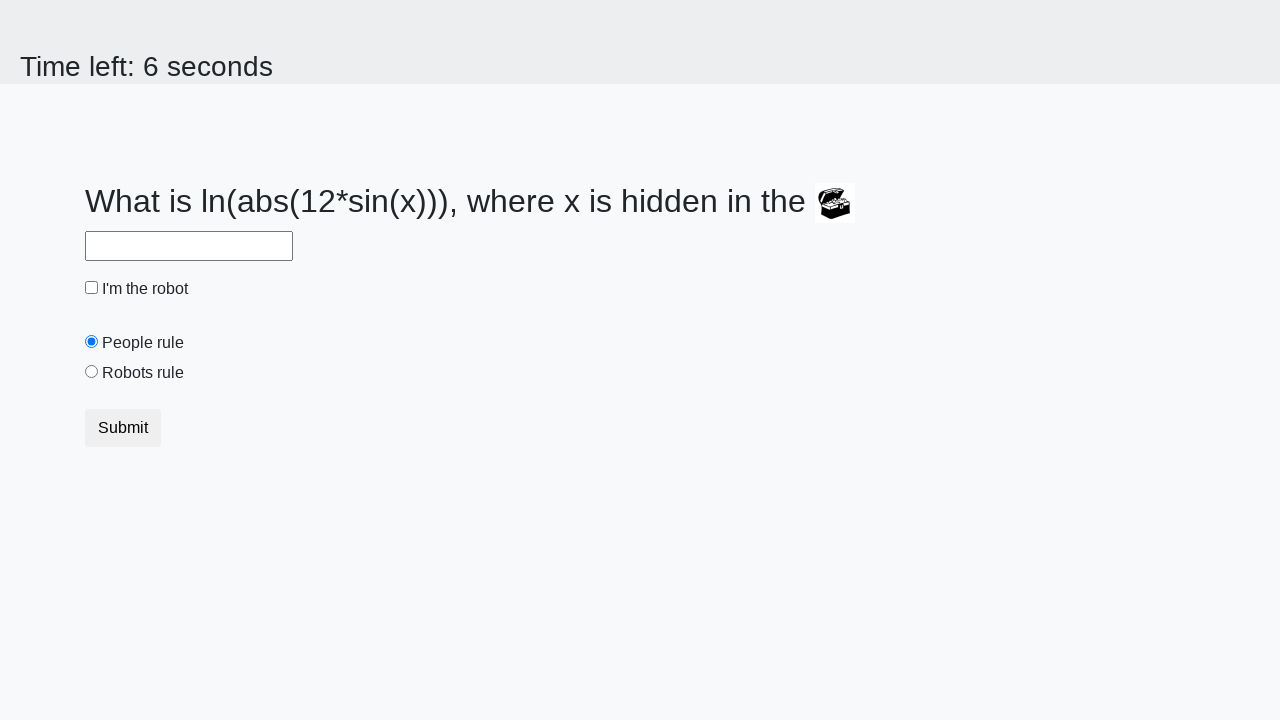

Filled answer field with calculated value: 1.7735325081357896 on #answer
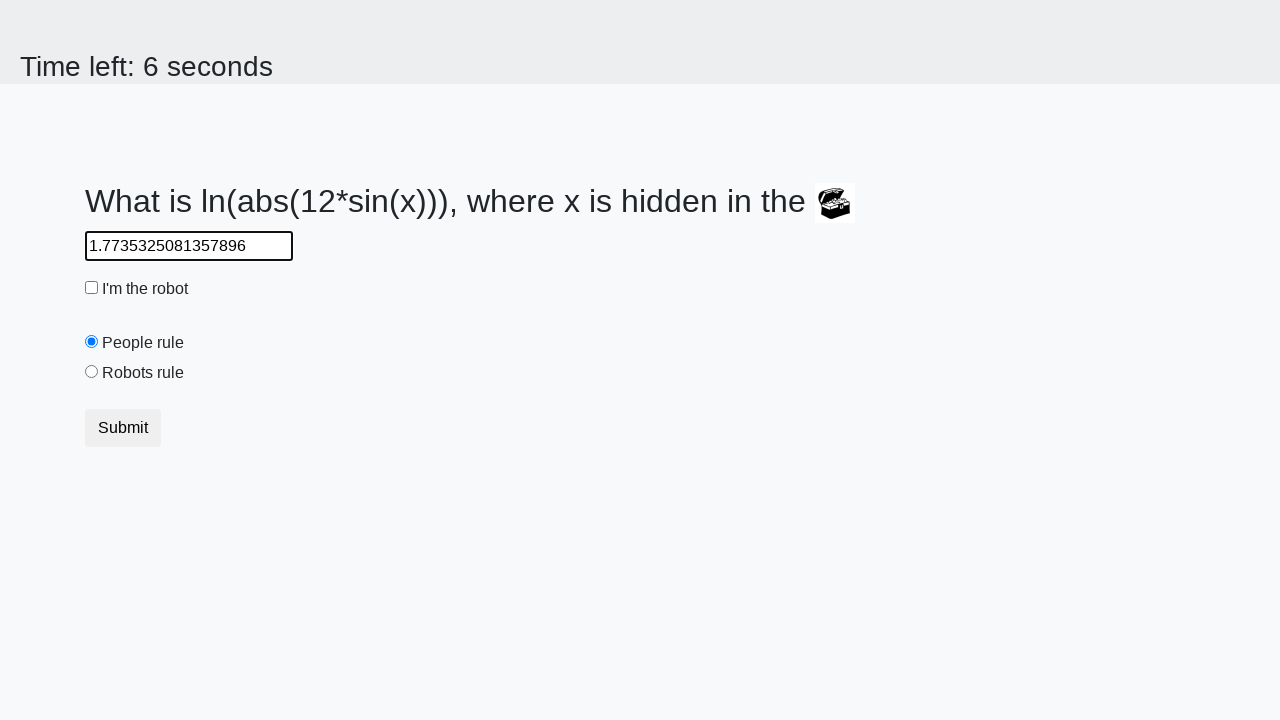

Checked the robot checkbox at (92, 288) on #robotCheckbox
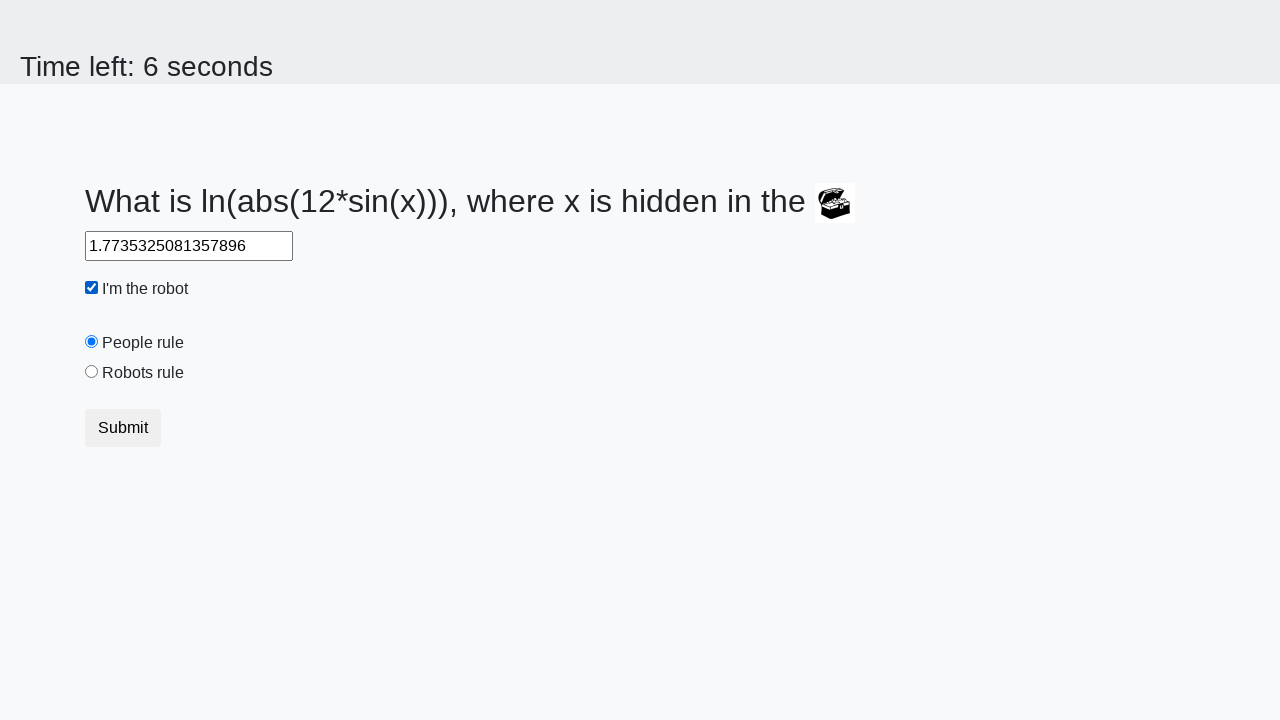

Selected the robots rule radio button at (92, 372) on #robotsRule
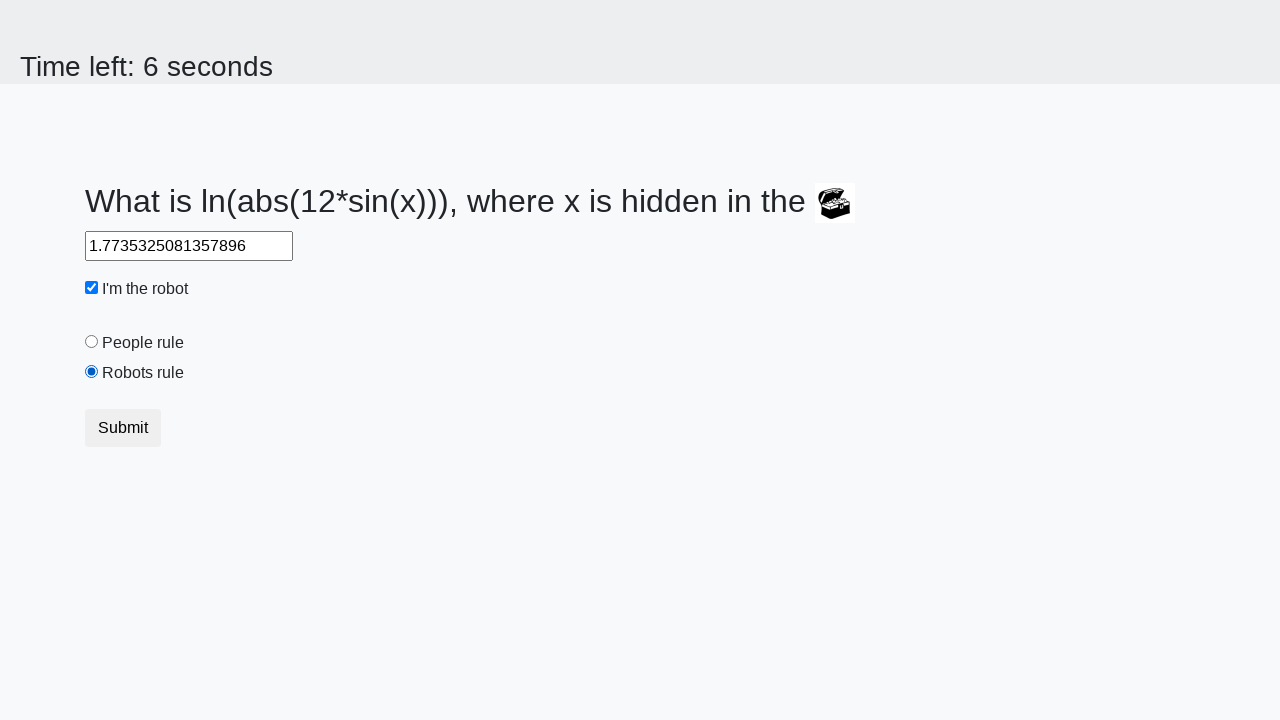

Submitted the form at (123, 428) on button.btn
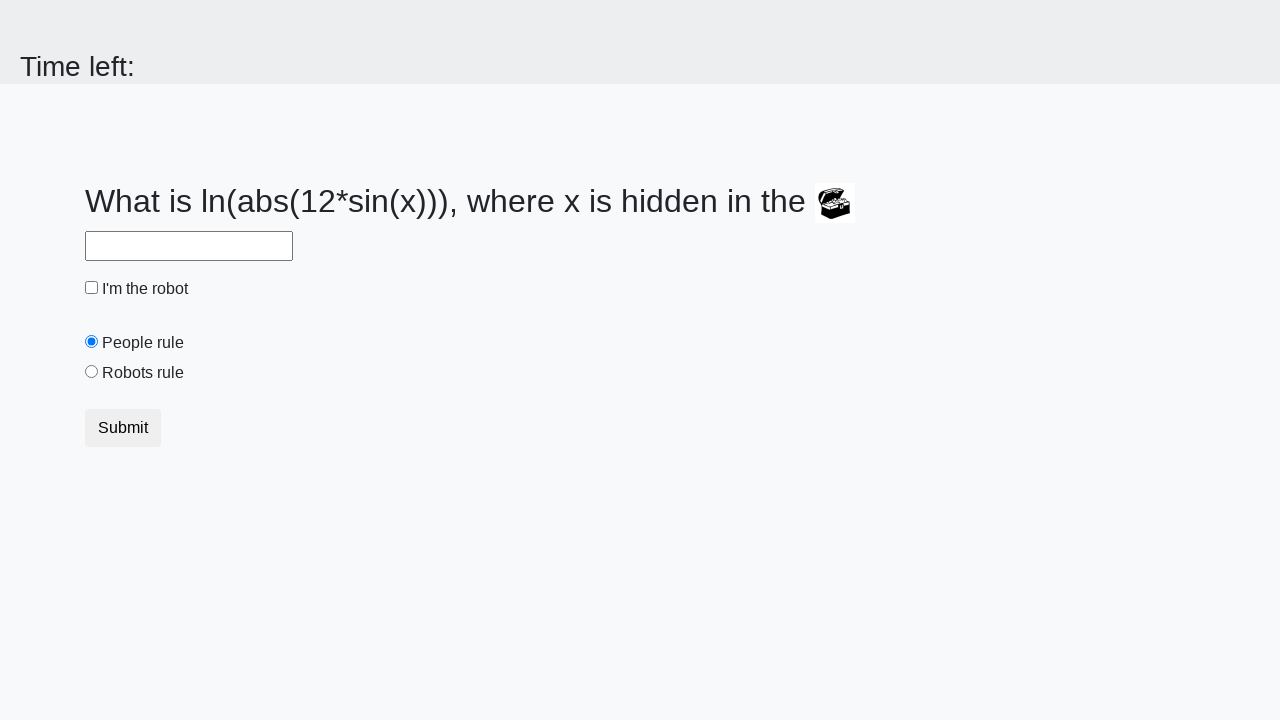

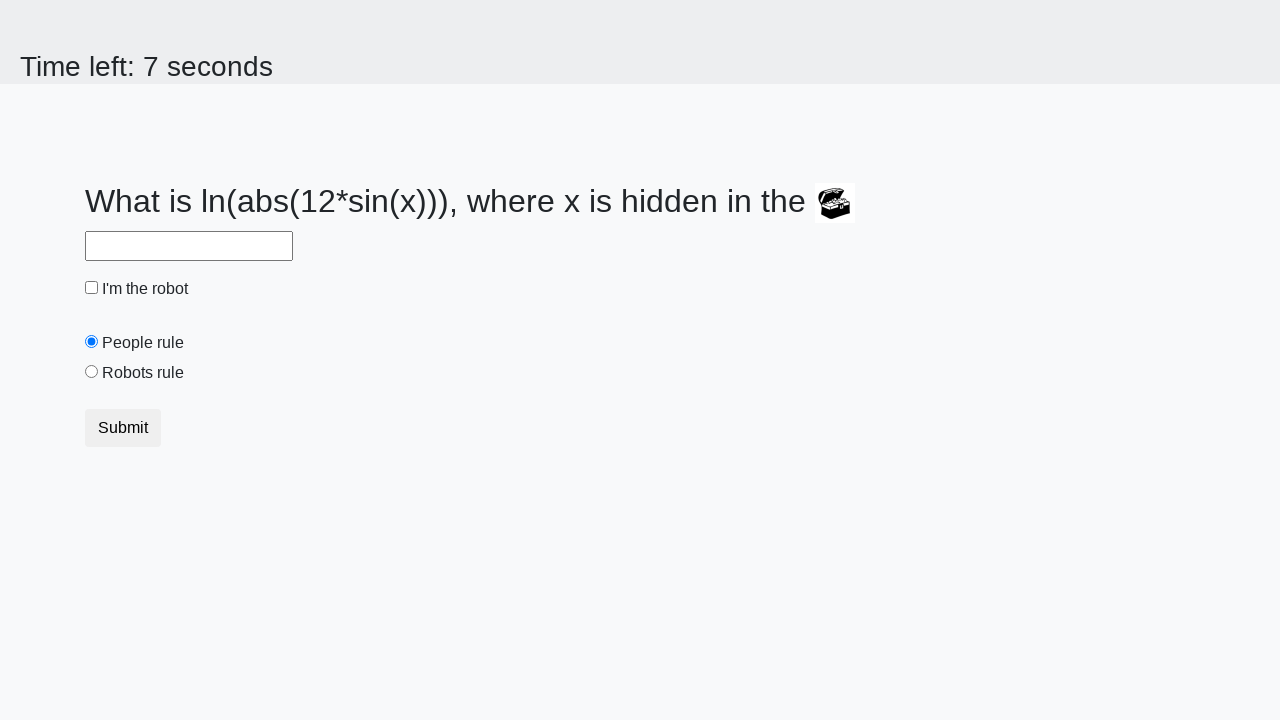